Tests keyboard shortcuts and actions by filling an email field, selecting all text, copying it, and pasting it into another field

Starting URL: https://demoqa.com/text-box

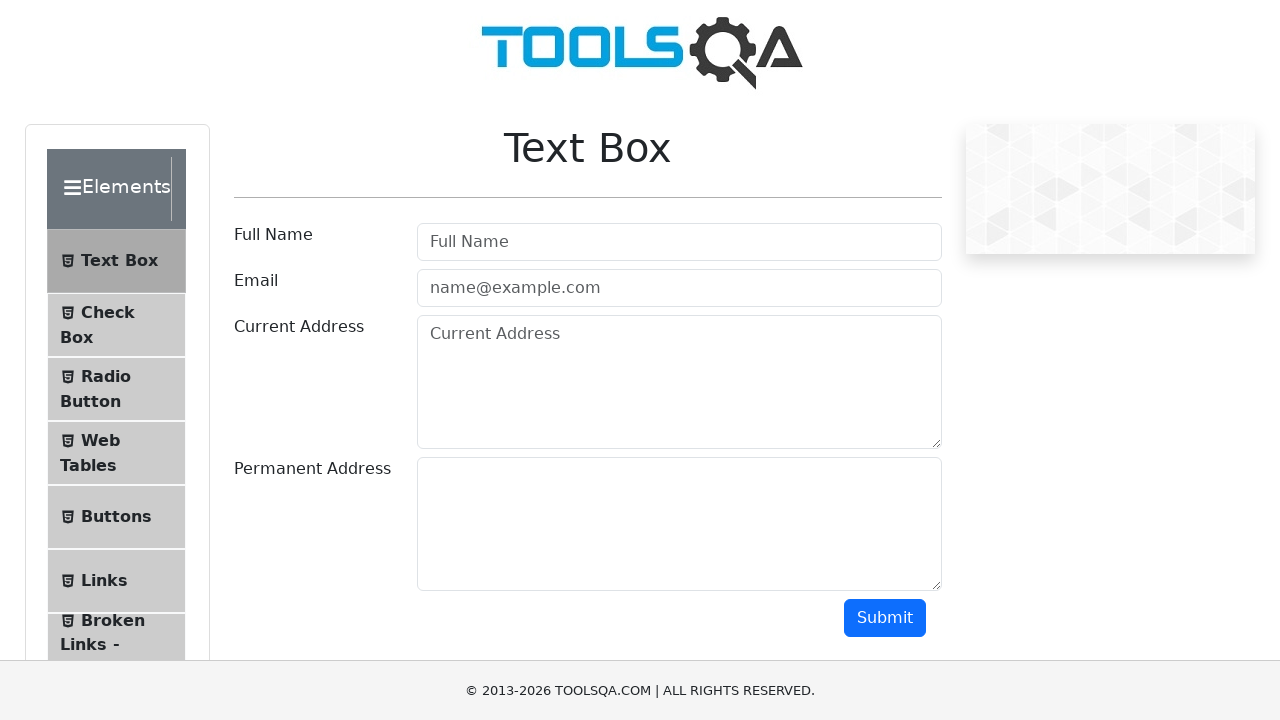

Filled email field with 'testuser@gmail.com' on input#userEmail
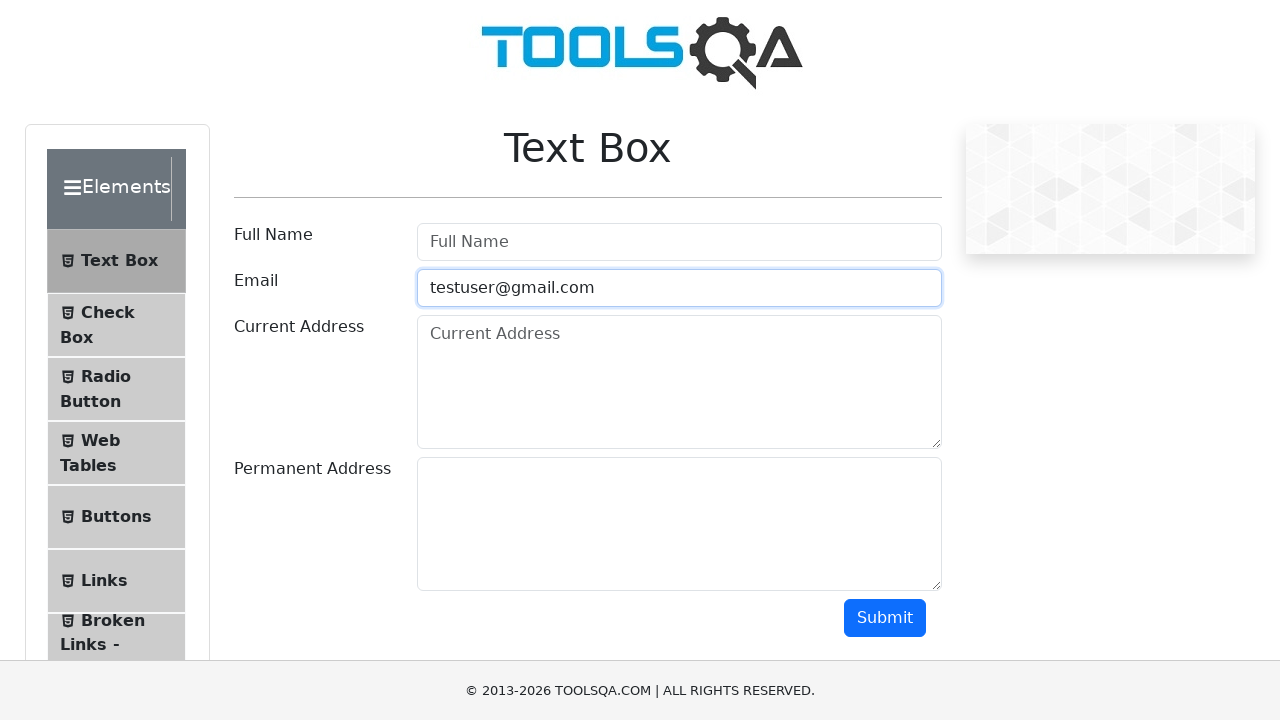

Selected all text in email field using Ctrl+A
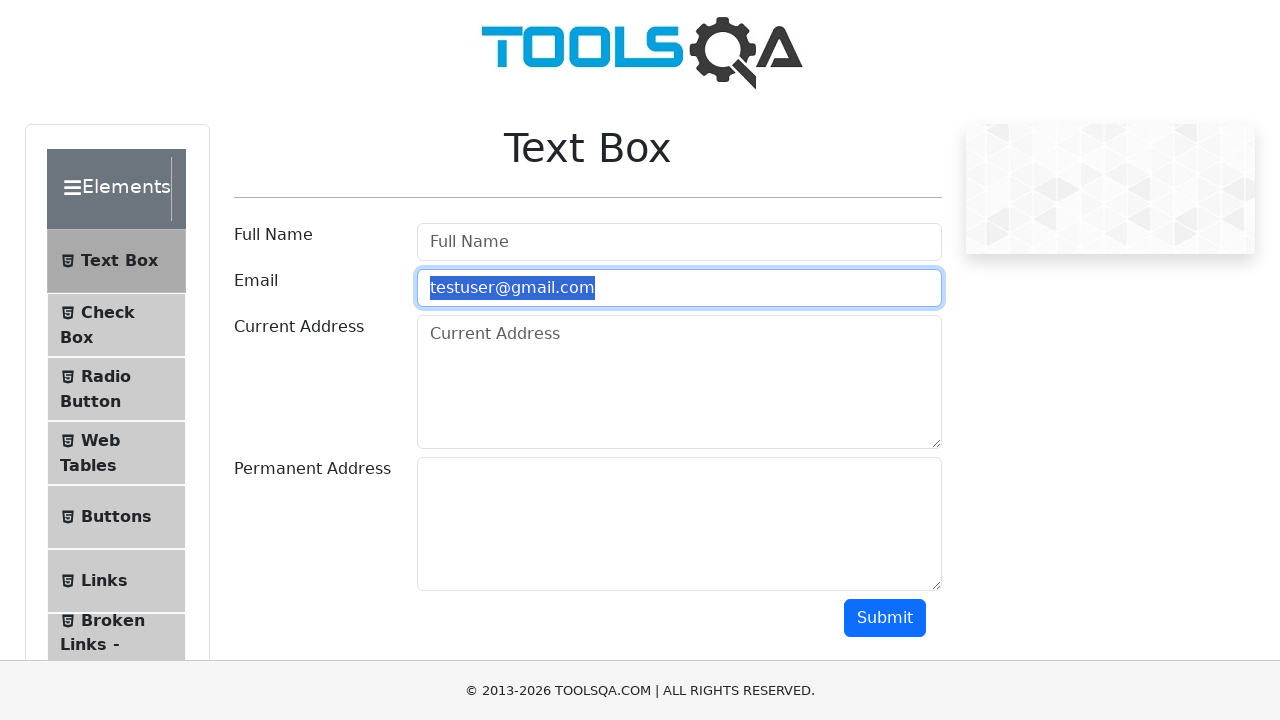

Copied selected text using Ctrl+C
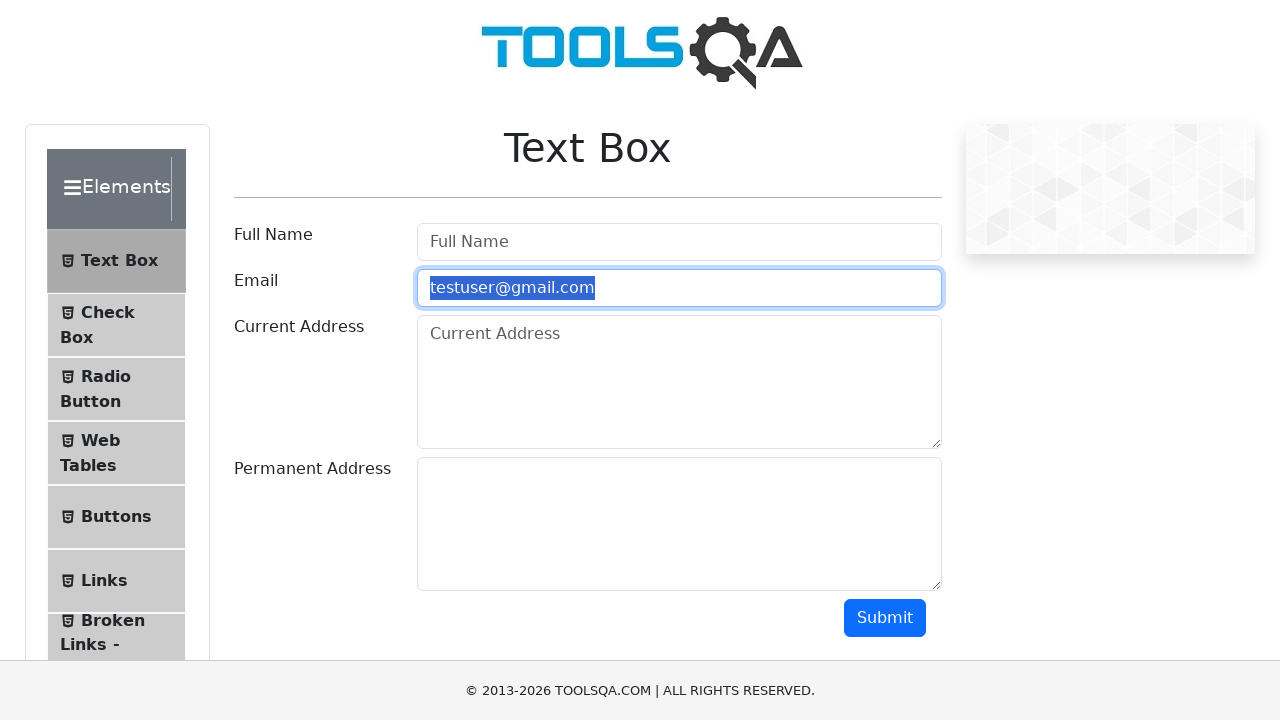

Moved to next field using Tab key
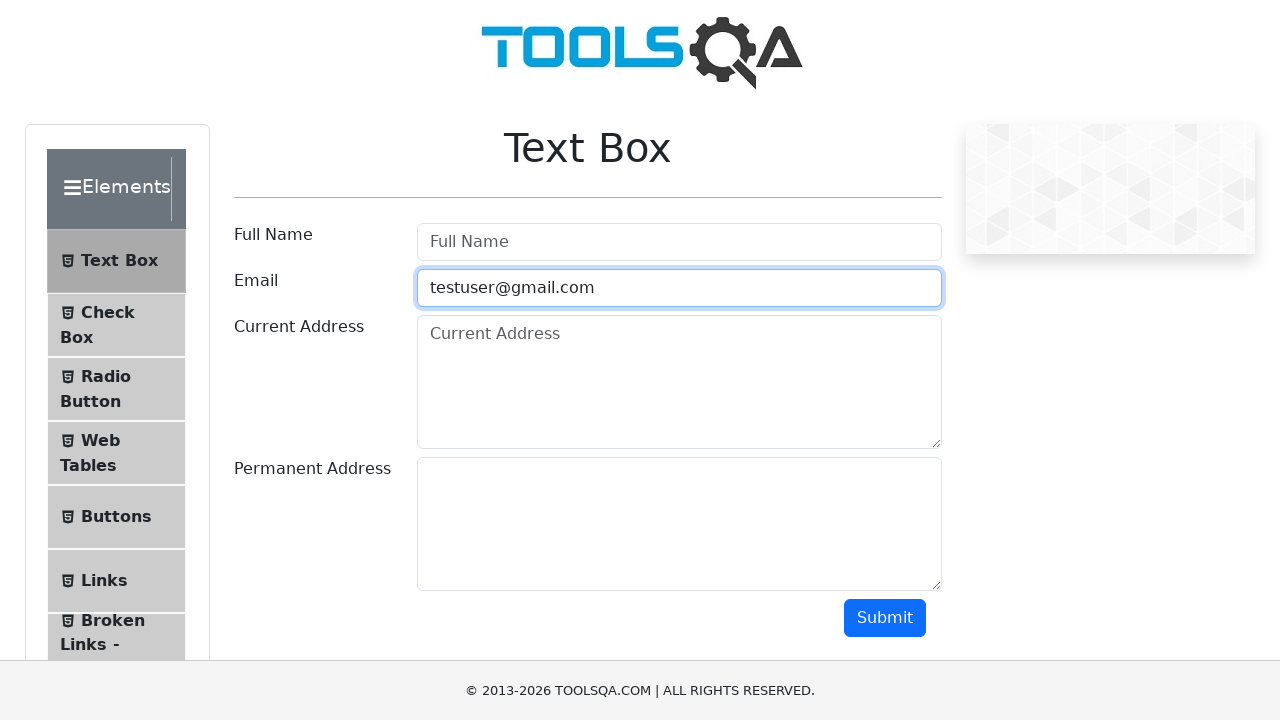

Pasted copied text using Ctrl+V into next field
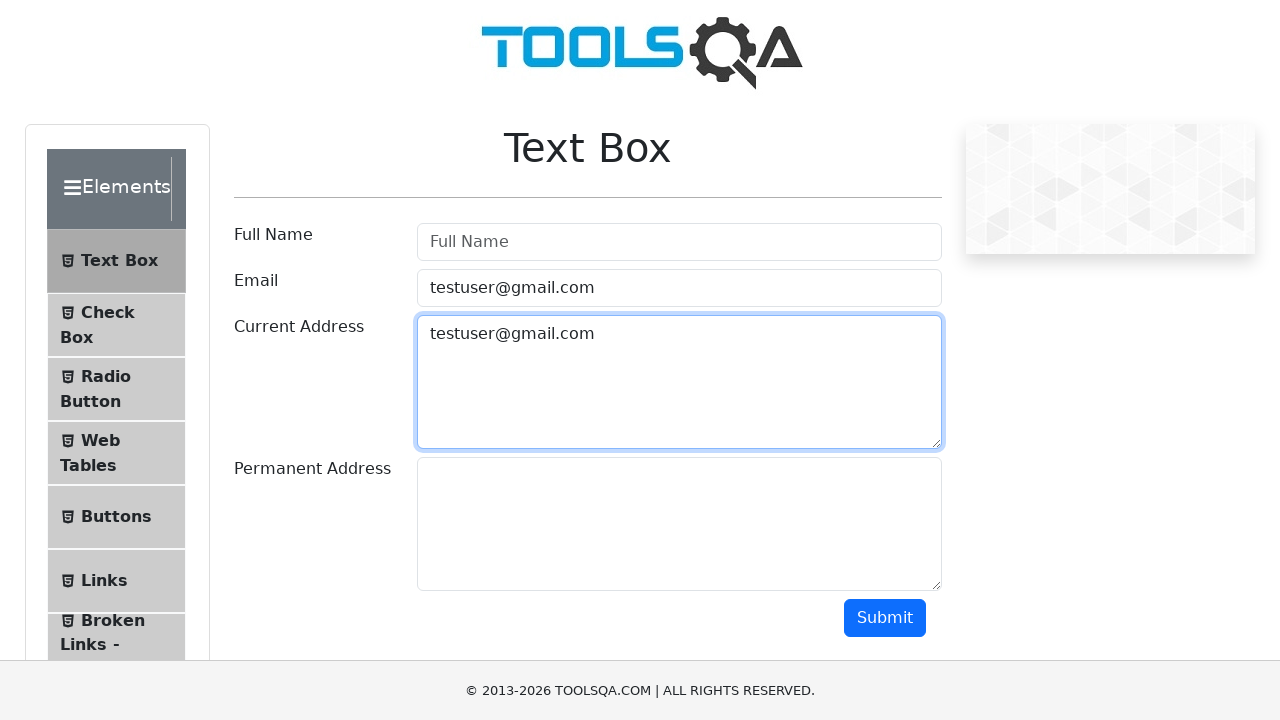

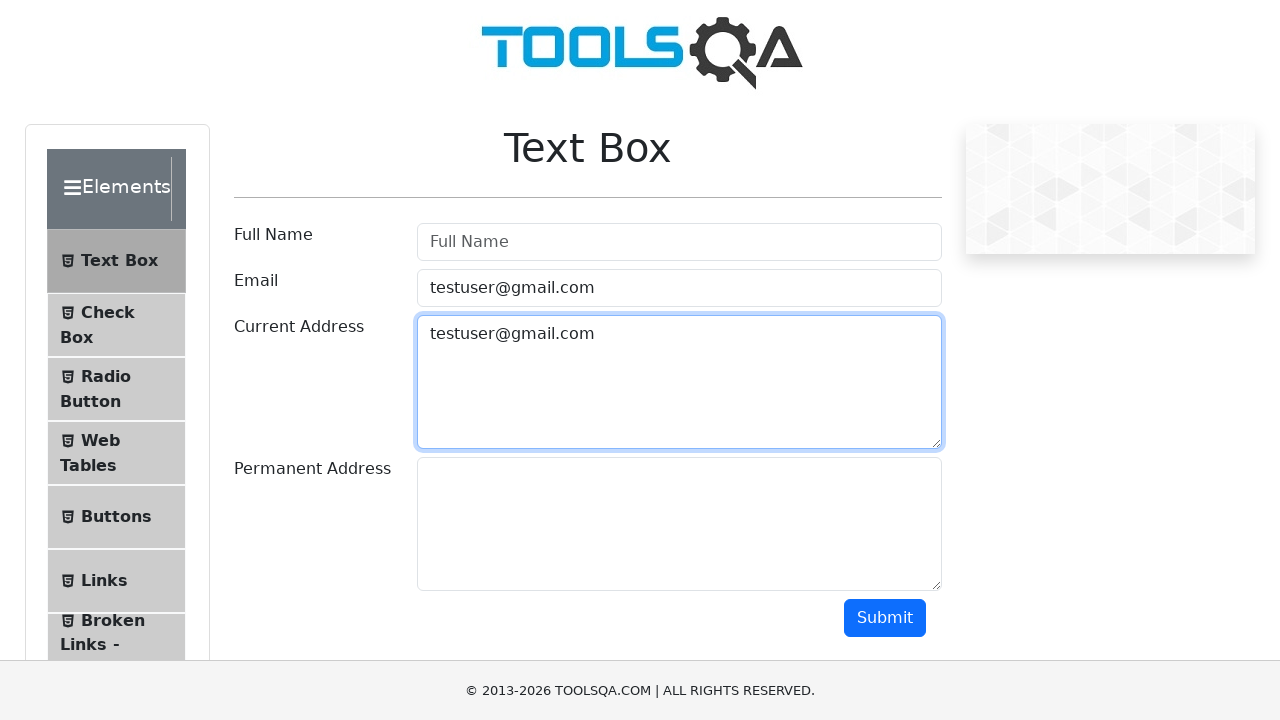